Tests navigation from Tesla homepage to the Utilities page, then clicks the Contact Us link and verifies the contact section is reached.

Starting URL: https://www.tesla.com/

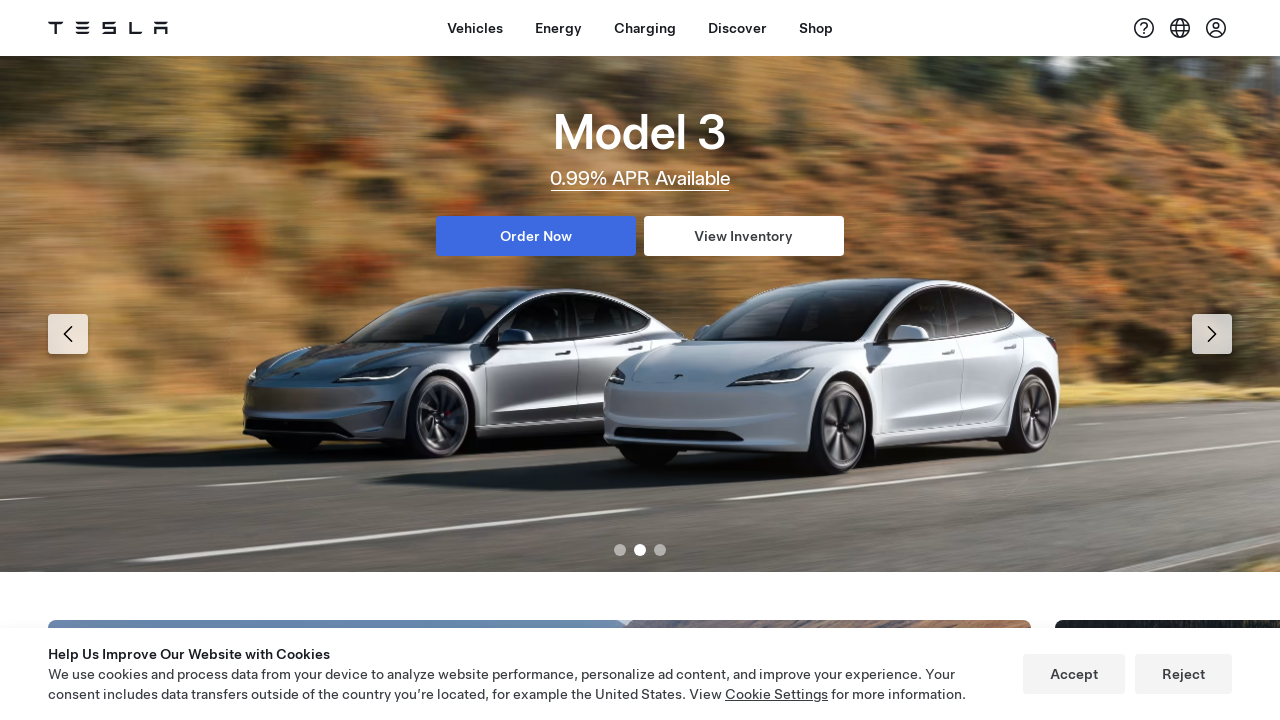

Hovered over Energy menu button at (558, 28) on button#dx-nav-item--energy
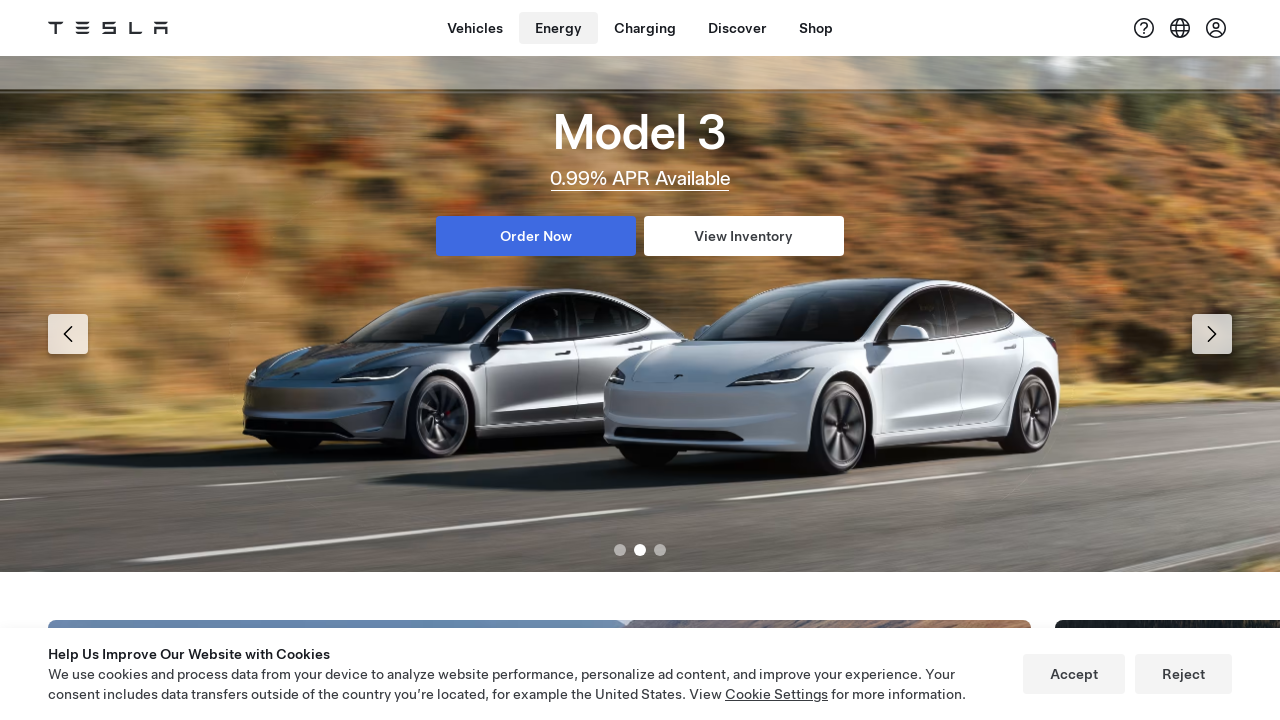

Clicked on Utilities submenu link at (961, 330) on a[href='/utilities']
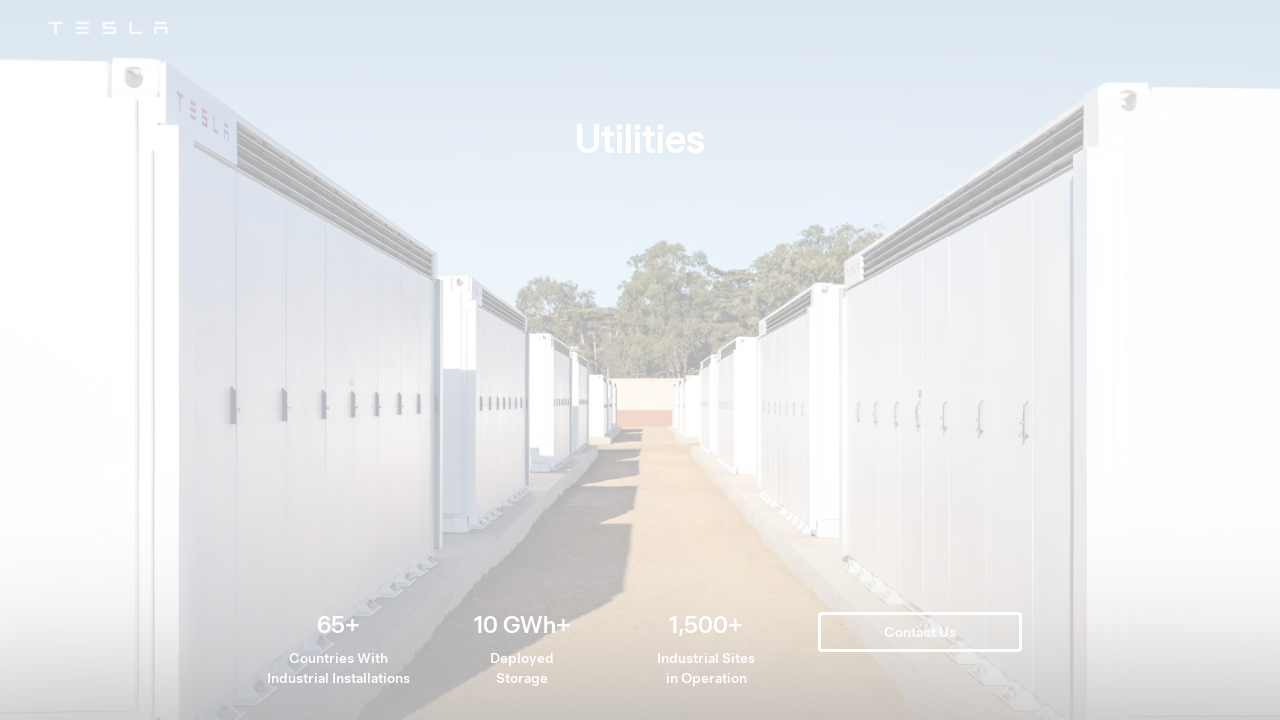

Utilities page loaded (networkidle)
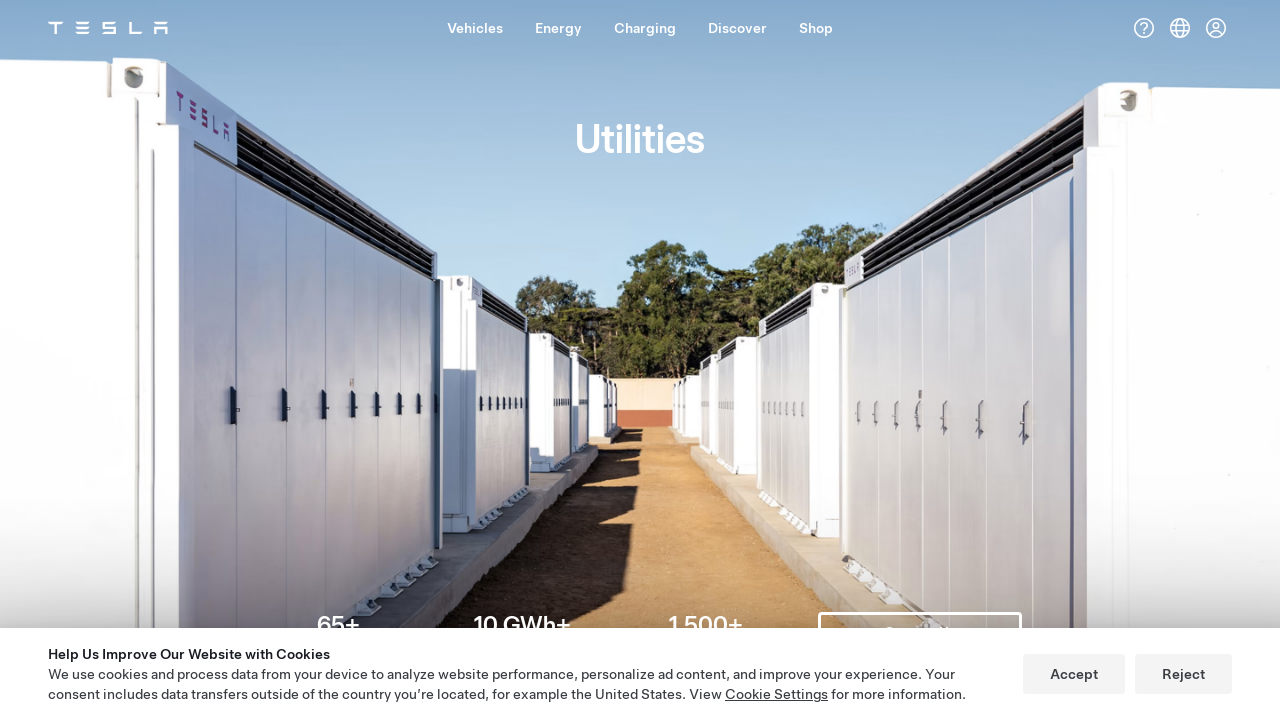

Clicked on Contact Us link at (920, 360) on a[title='Contact Us']
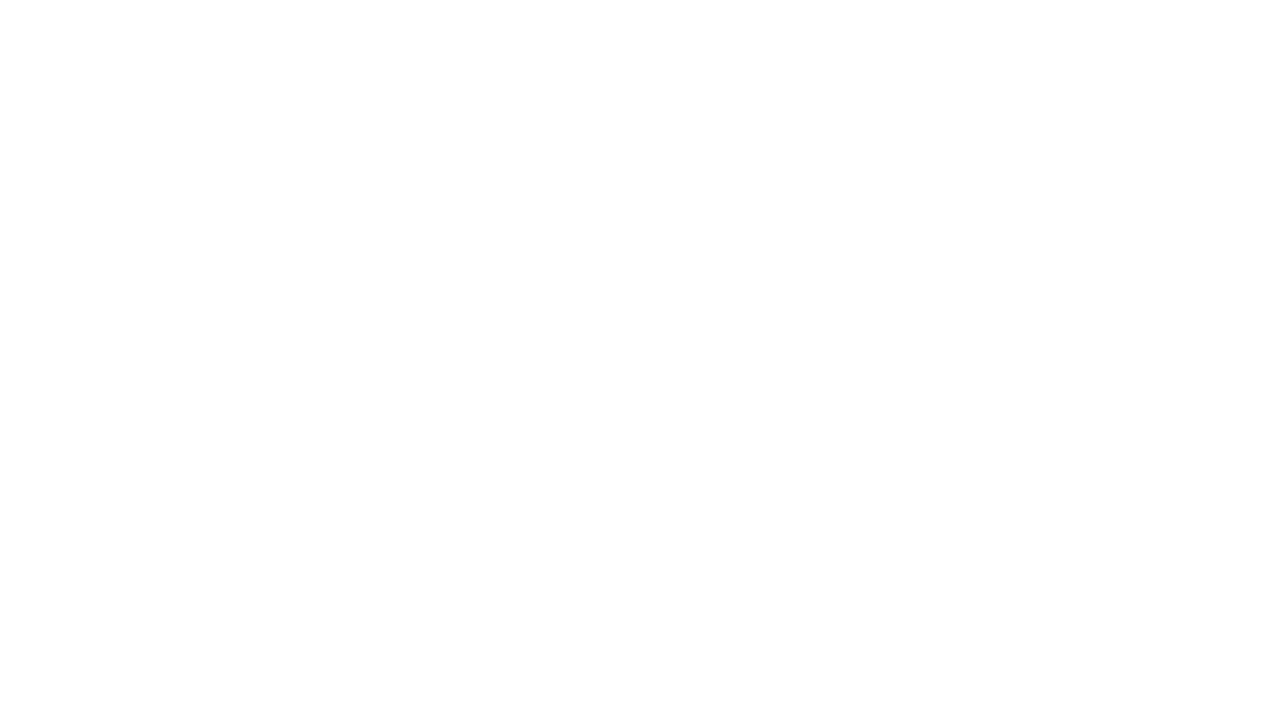

Successfully navigated to contact section (utilities#contact-us)
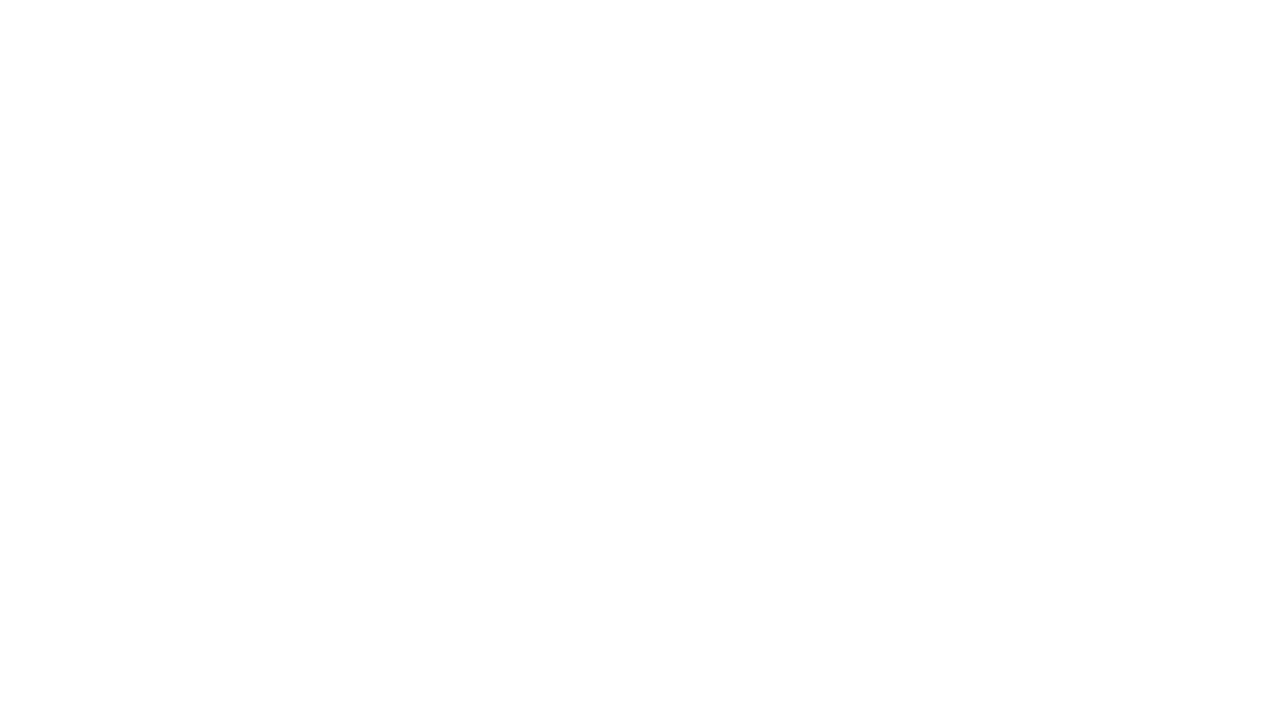

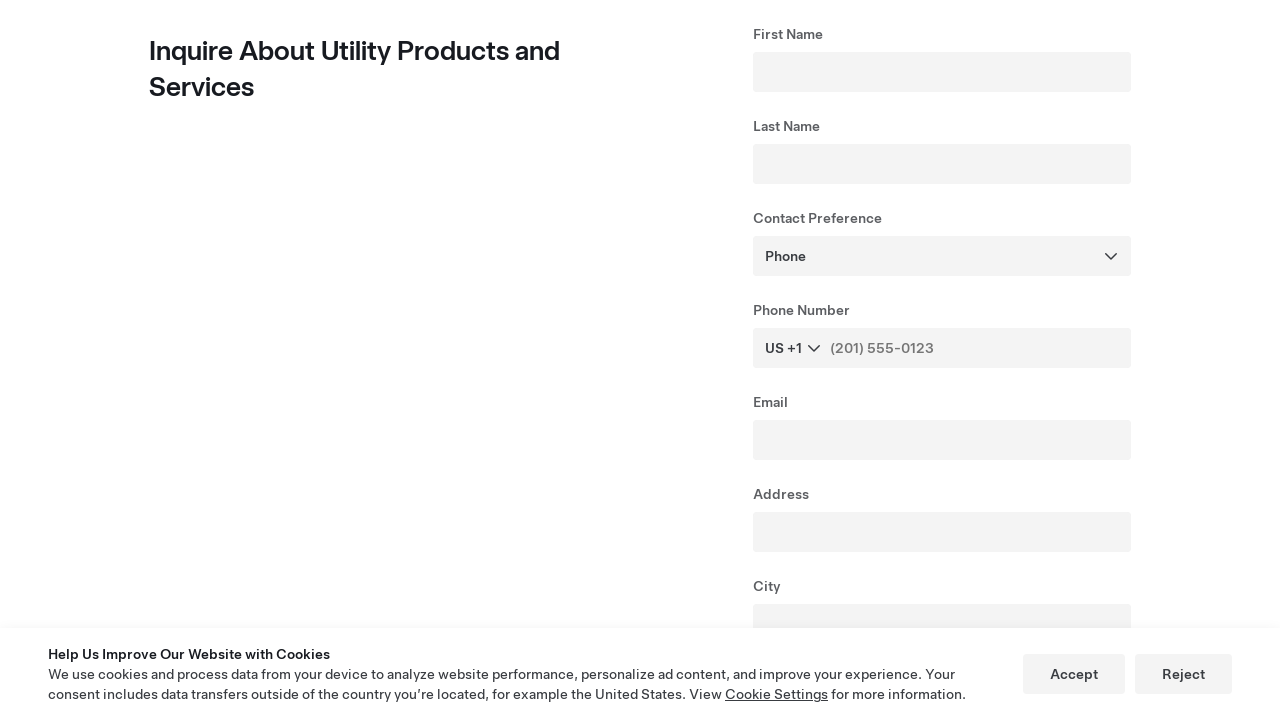